Tests dynamic button functionality by clicking a sequence of buttons that appear dynamically, verifying all buttons can be clicked successfully

Starting URL: https://testpages.eviltester.com/styled/dynamic-buttons-simple.html

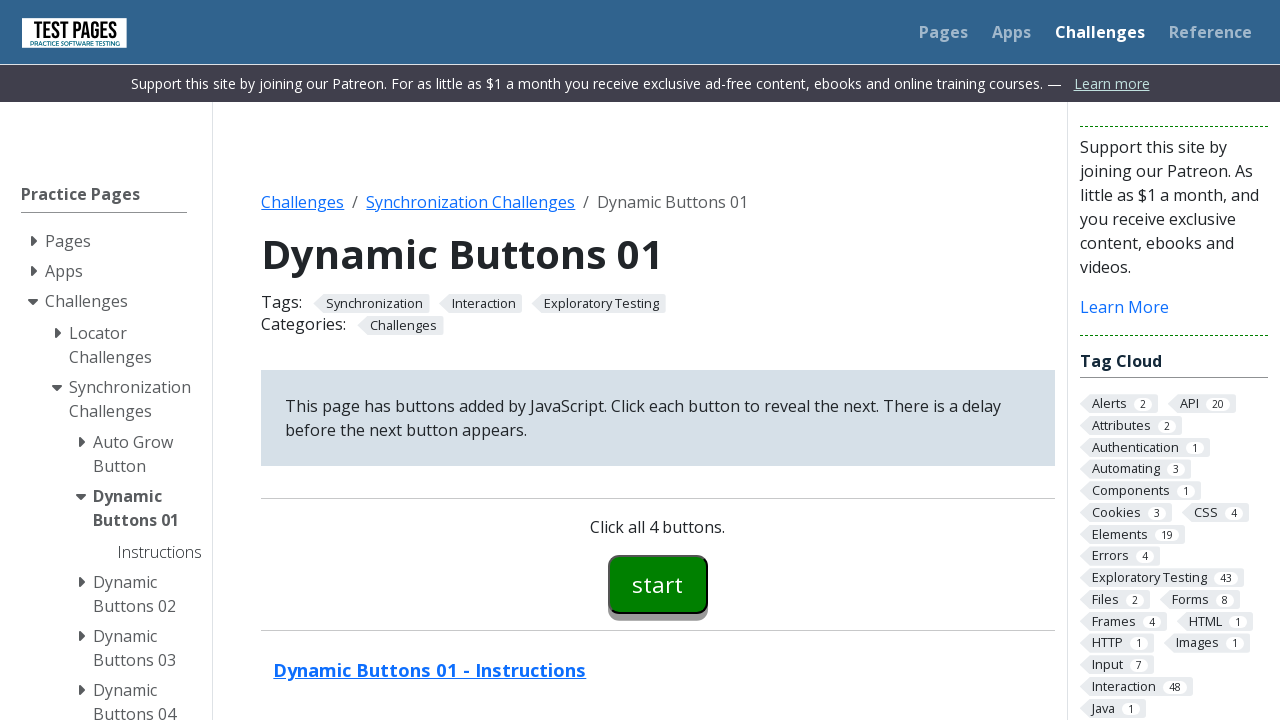

Clicked first dynamic button (#button00) at (658, 584) on #button00
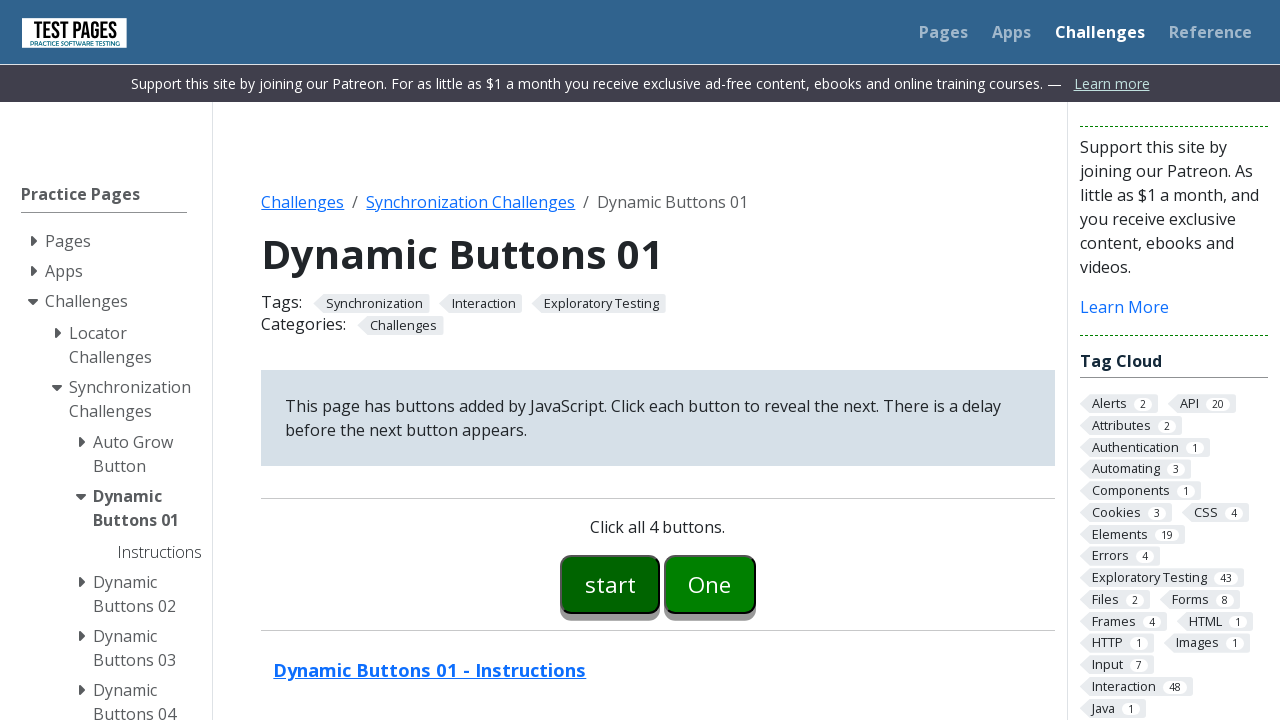

Clicked second dynamic button (#button01) at (710, 584) on #button01
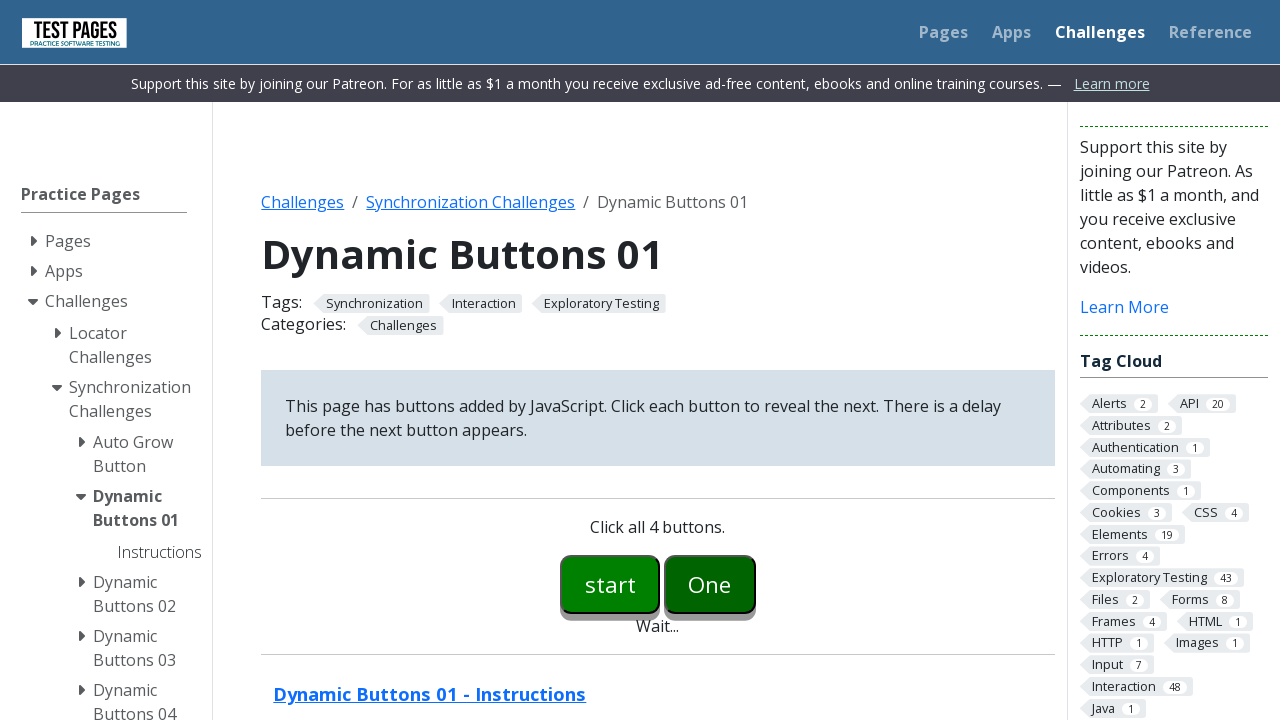

Third dynamic button (#button02) appeared
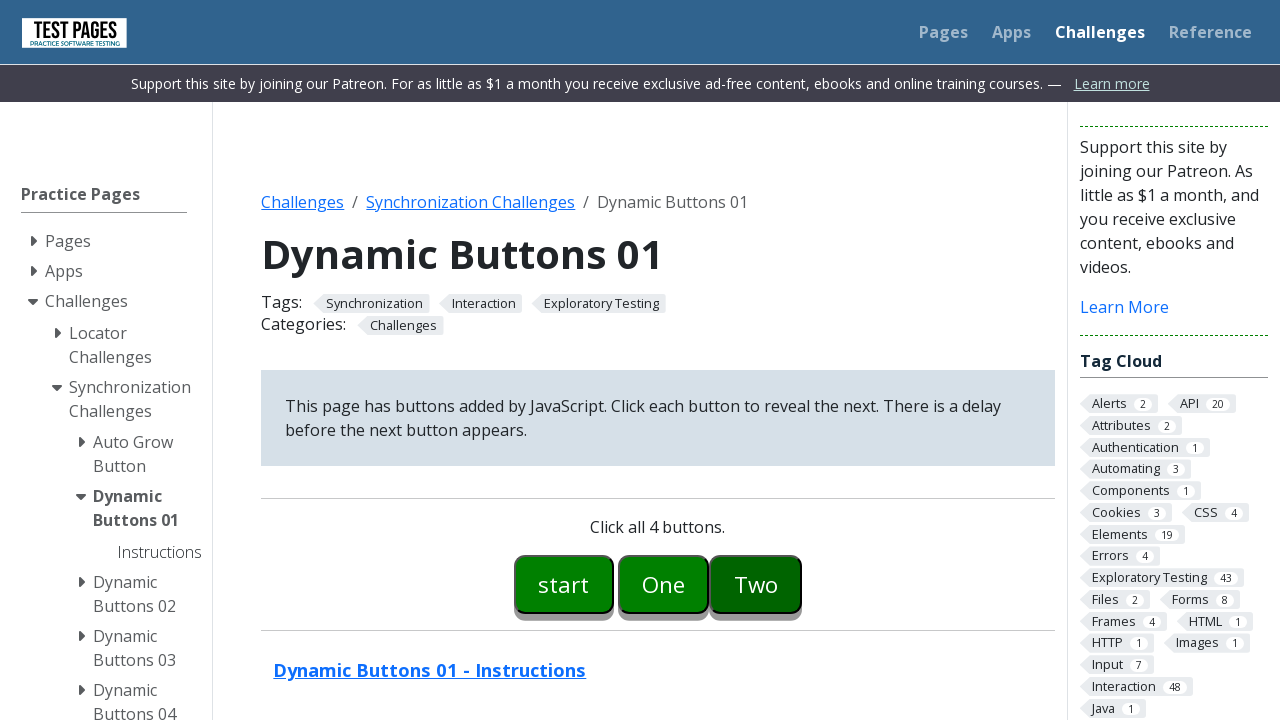

Clicked third dynamic button (#button02) at (756, 584) on #button02
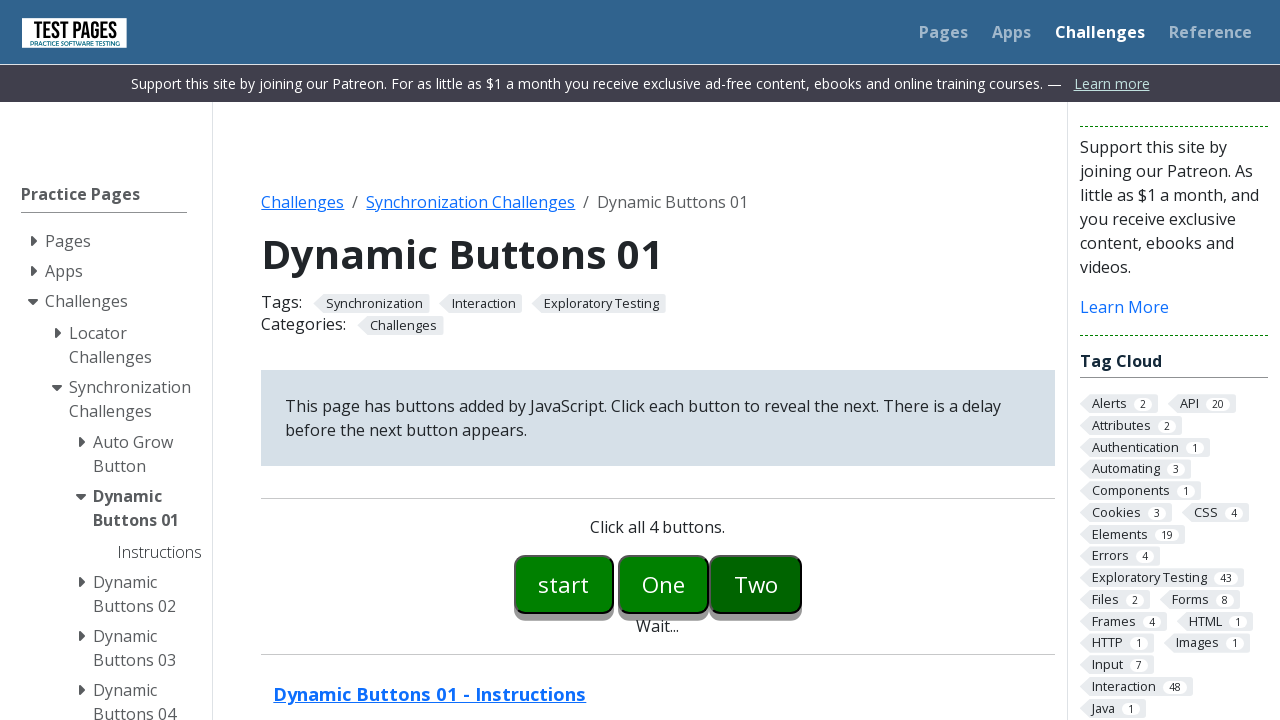

Fourth dynamic button (#button03) appeared
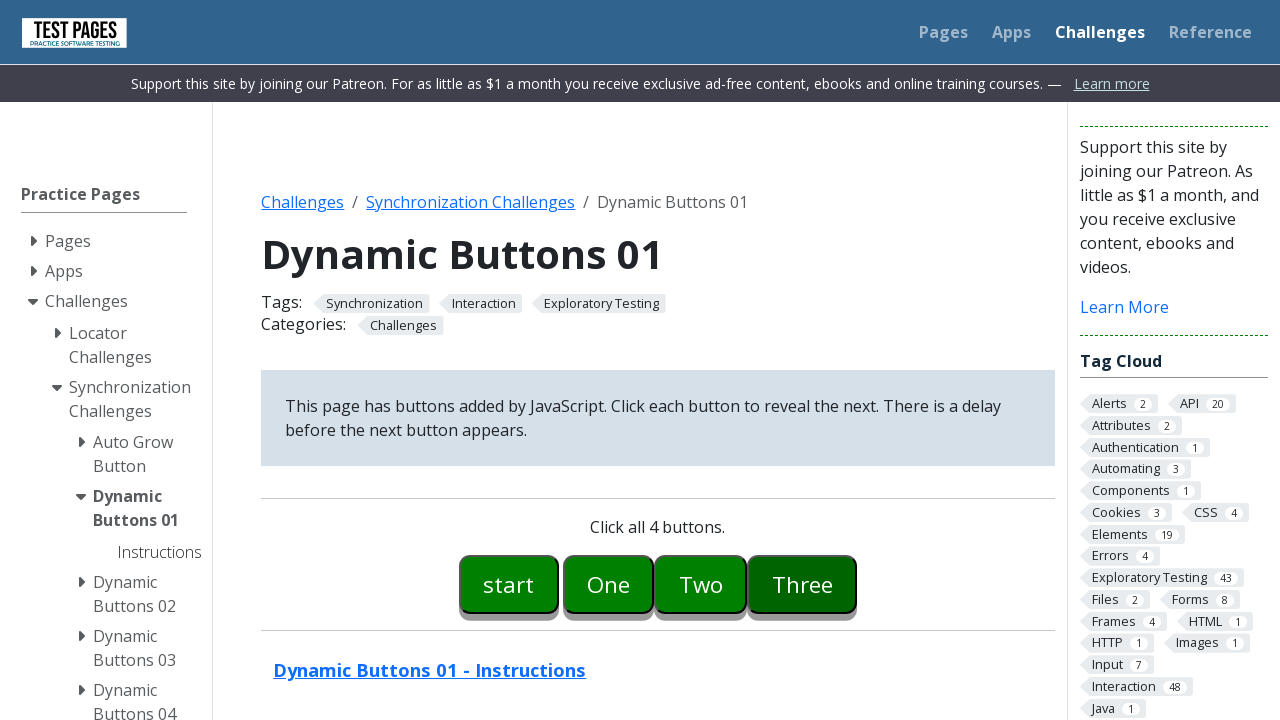

Clicked fourth dynamic button (#button03) at (802, 584) on #button03
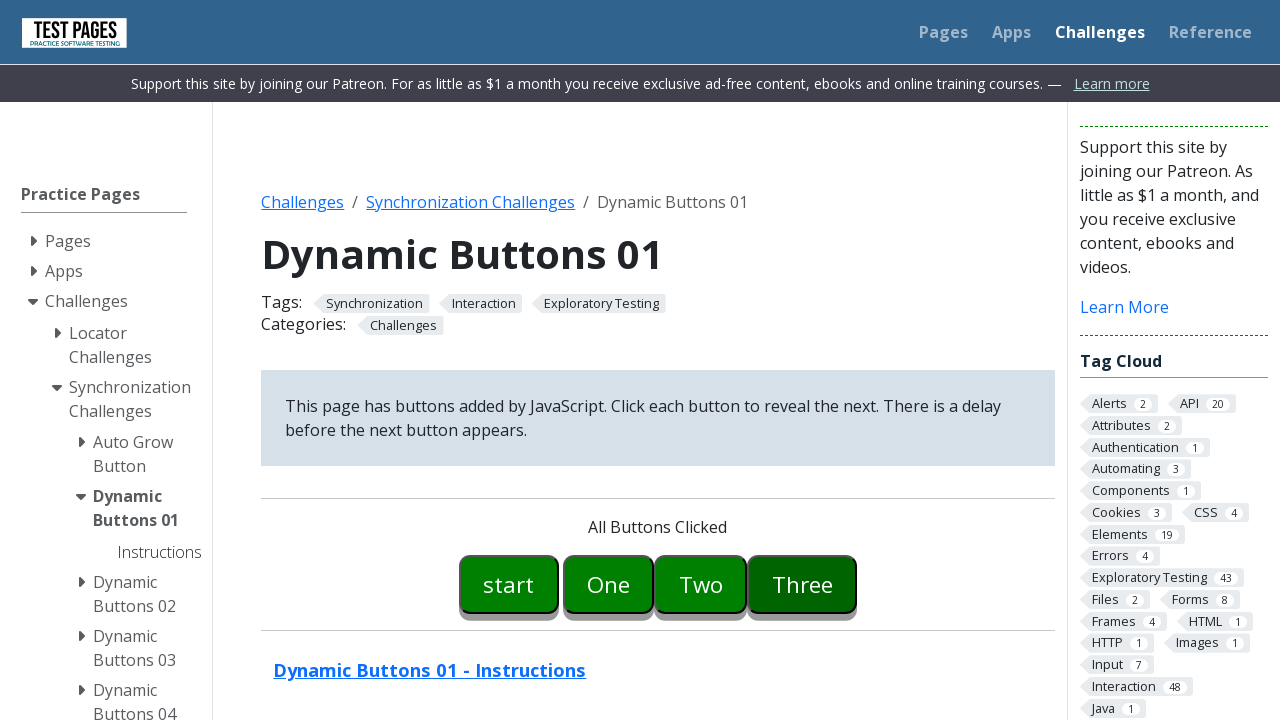

Success message element (#buttonmessage) appeared
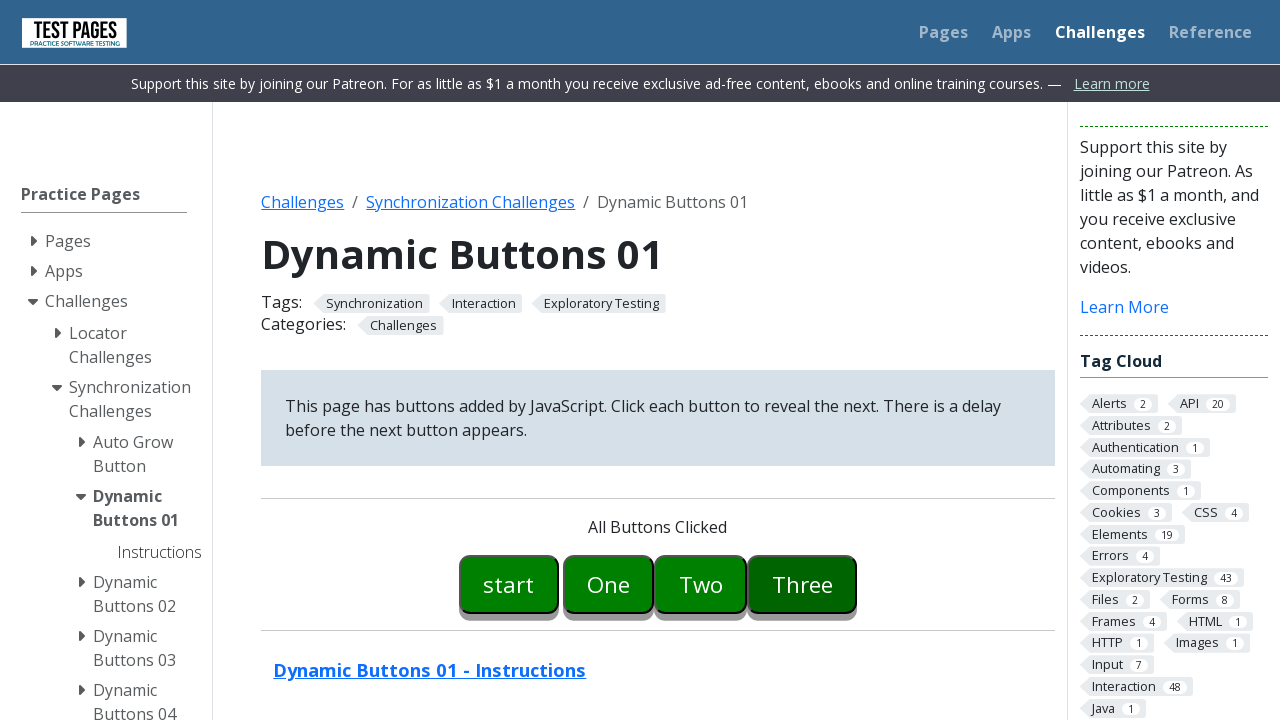

Verified all buttons were clicked successfully with message: 'All Buttons Clicked'
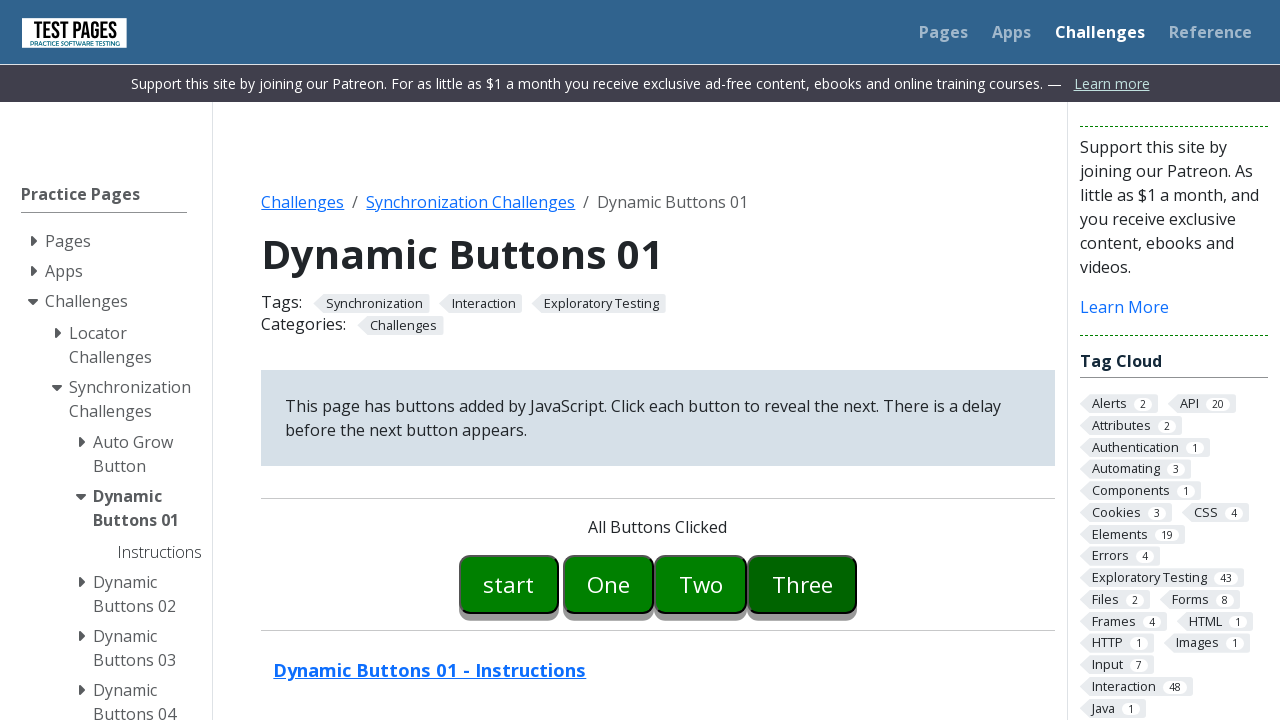

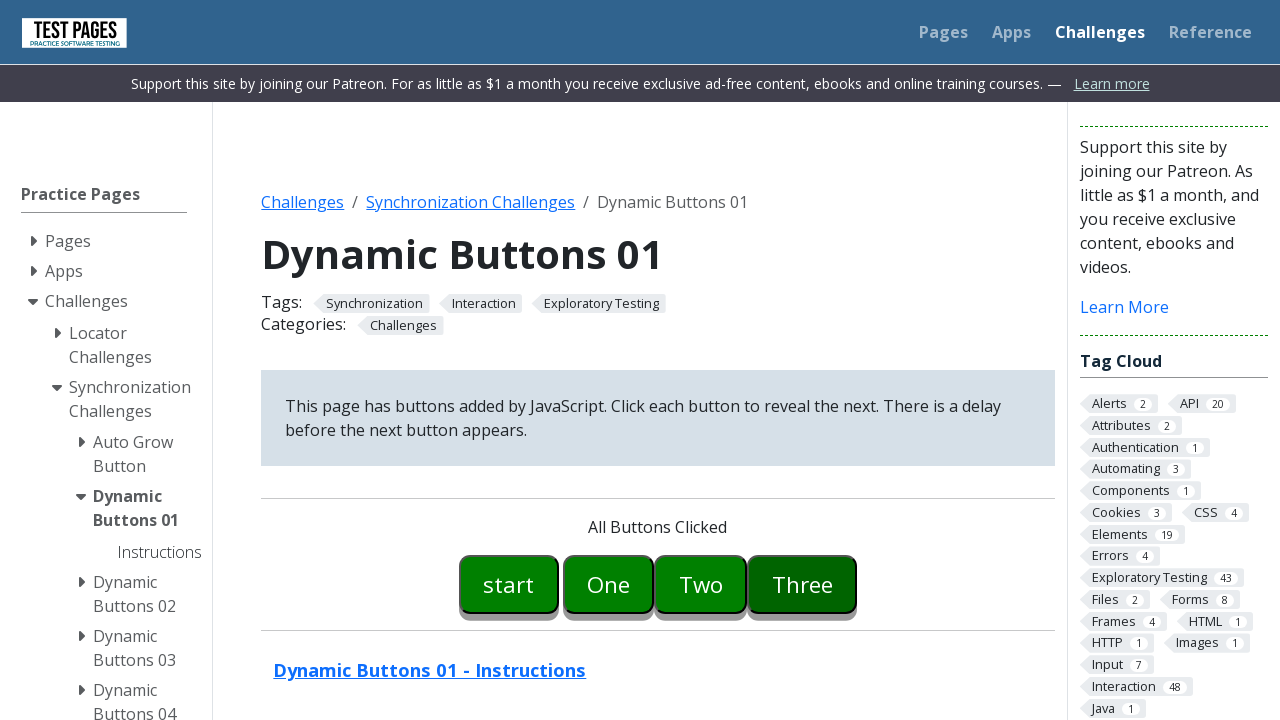